Demonstrates click-and-hold, move to element, and release actions as separate steps for drag operation.

Starting URL: https://crossbrowsertesting.github.io/drag-and-drop

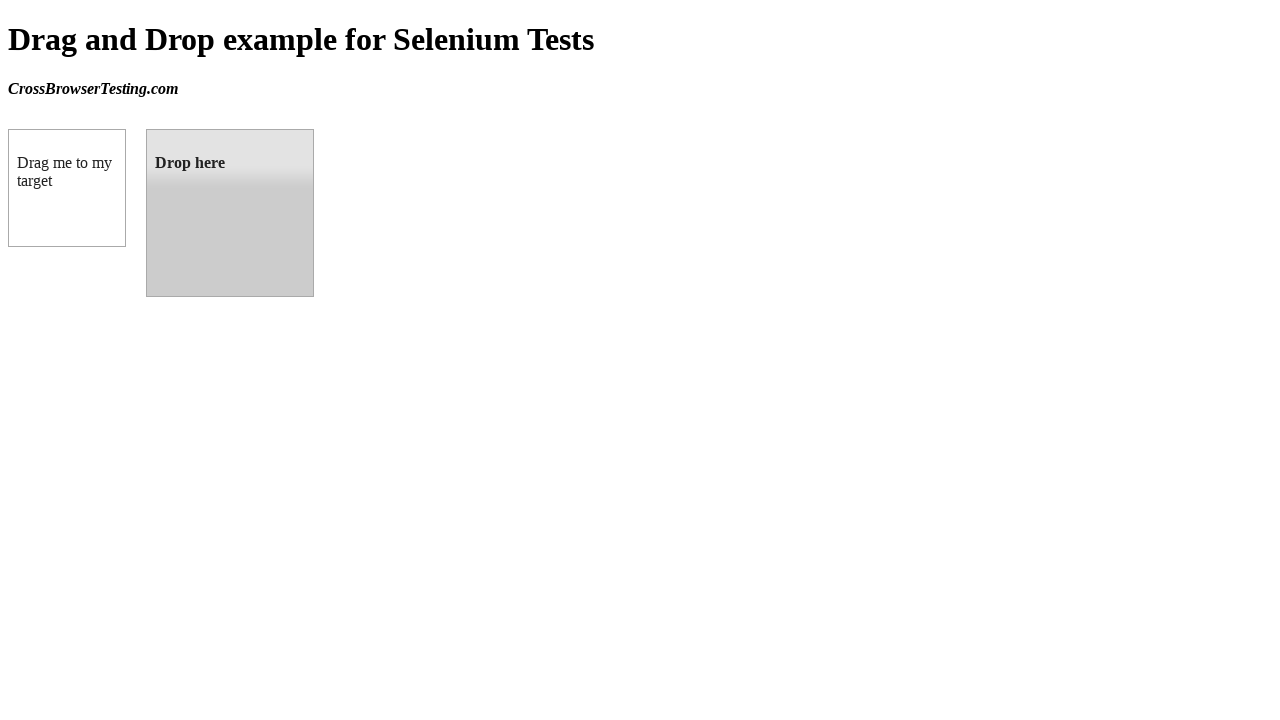

Located source draggable element
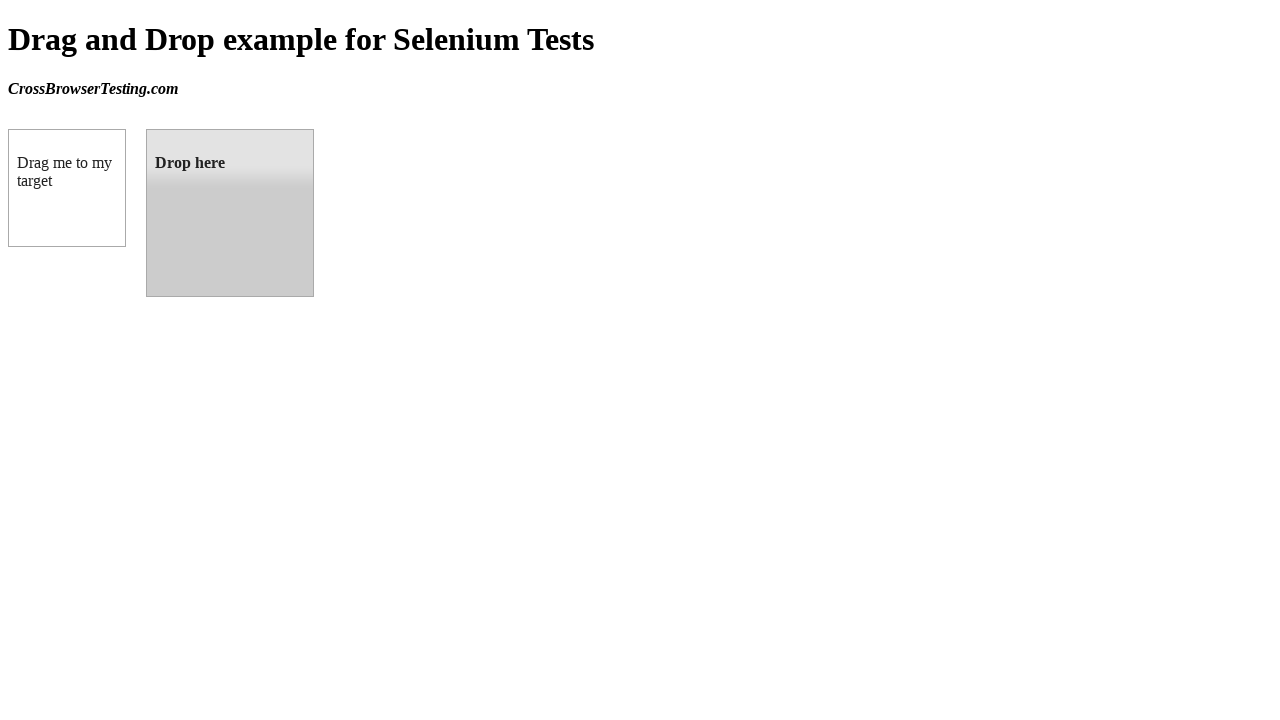

Located target droppable element
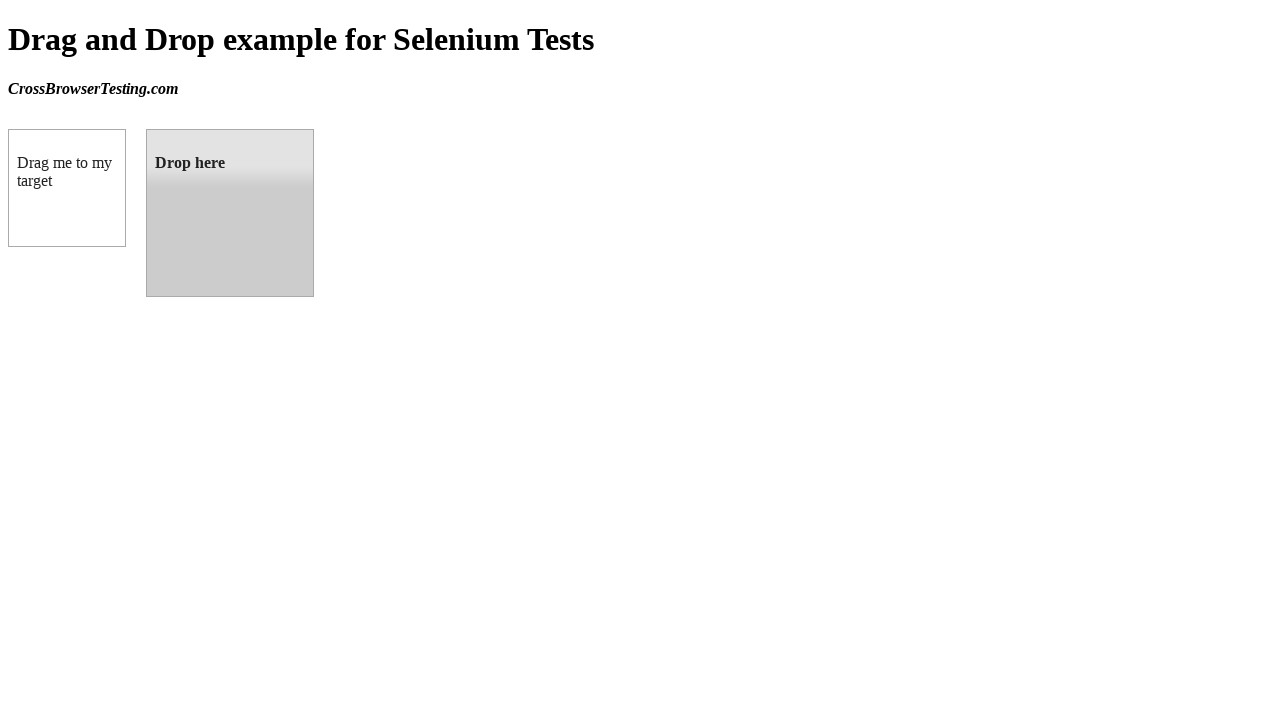

Retrieved bounding box of source element
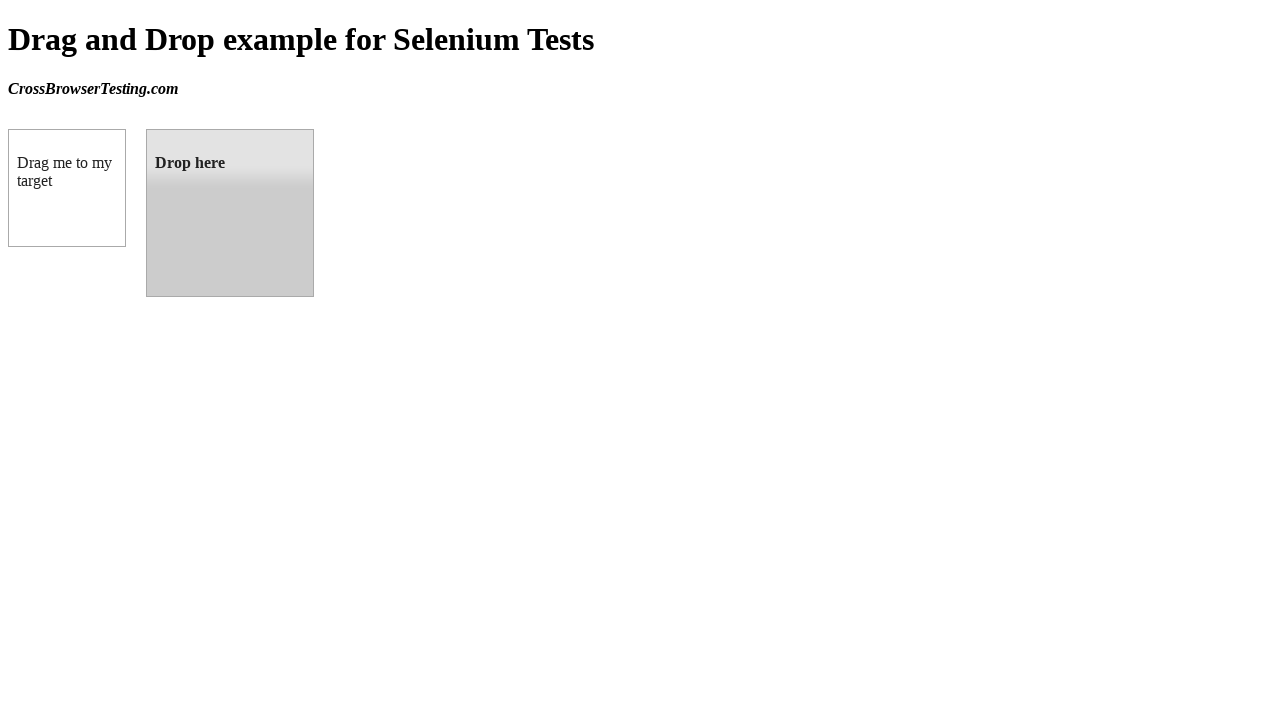

Retrieved bounding box of target element
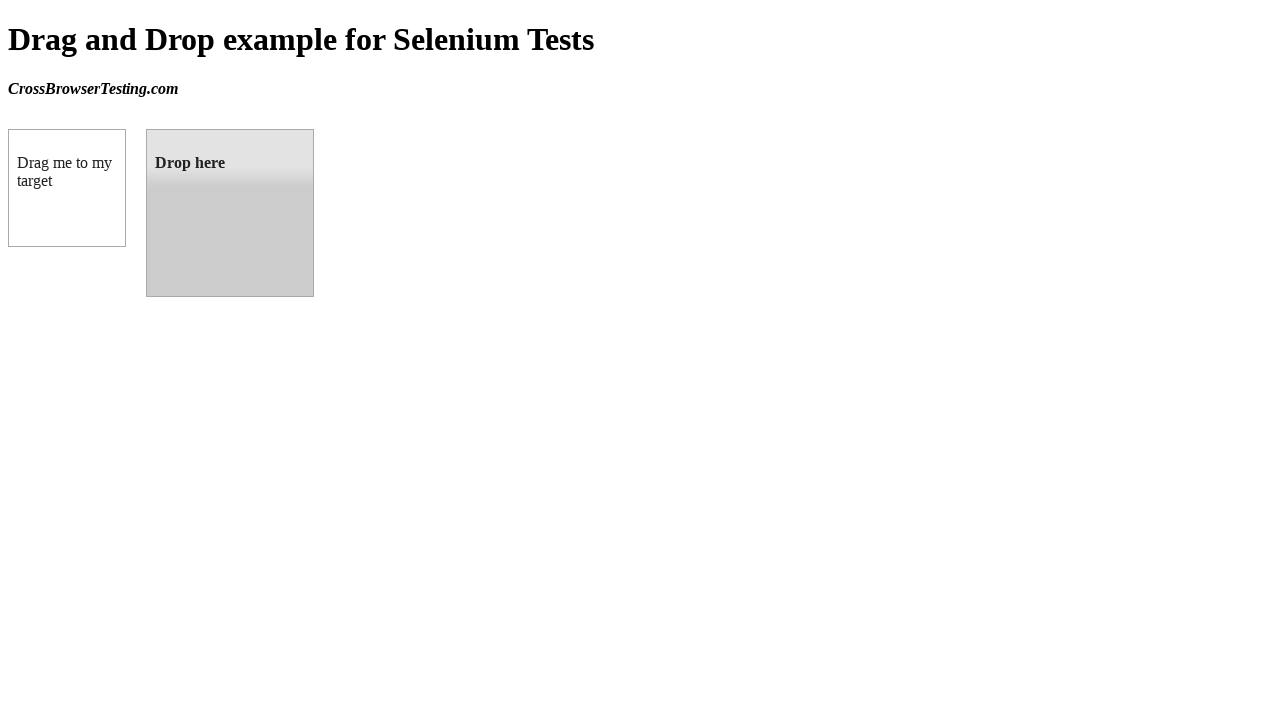

Moved mouse to center of source element at (67, 188)
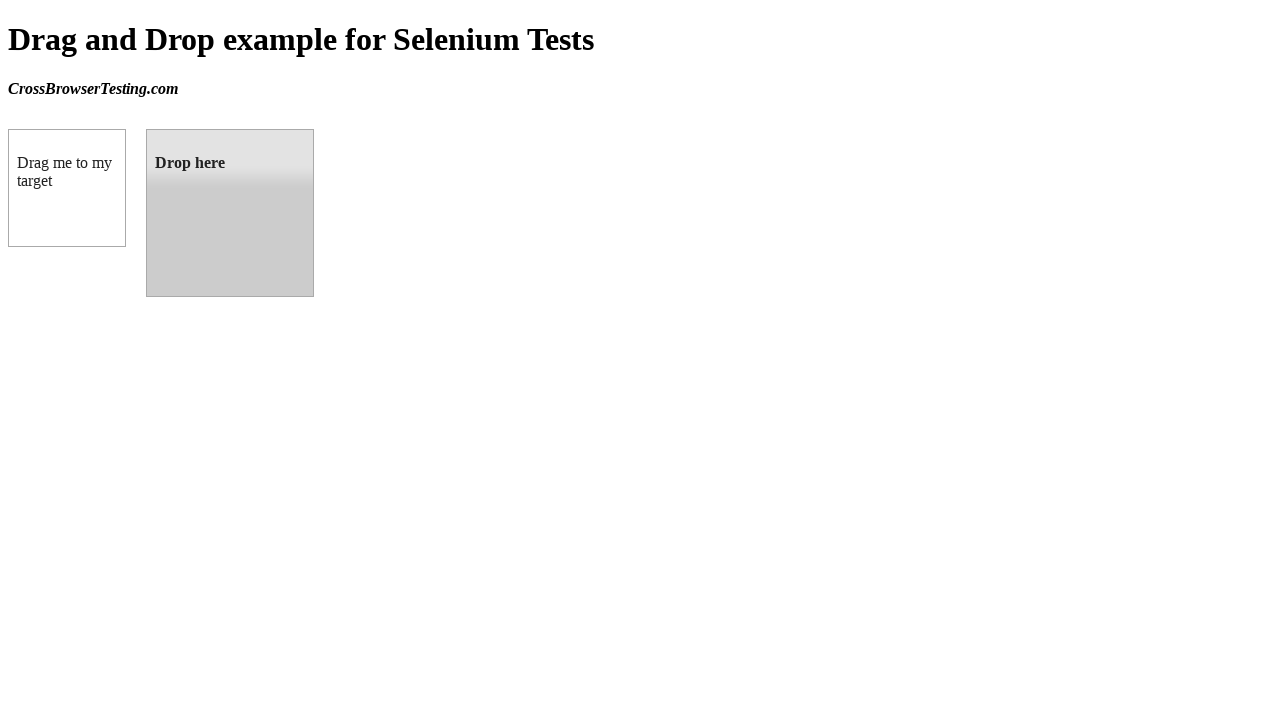

Pressed mouse button down on source element at (67, 188)
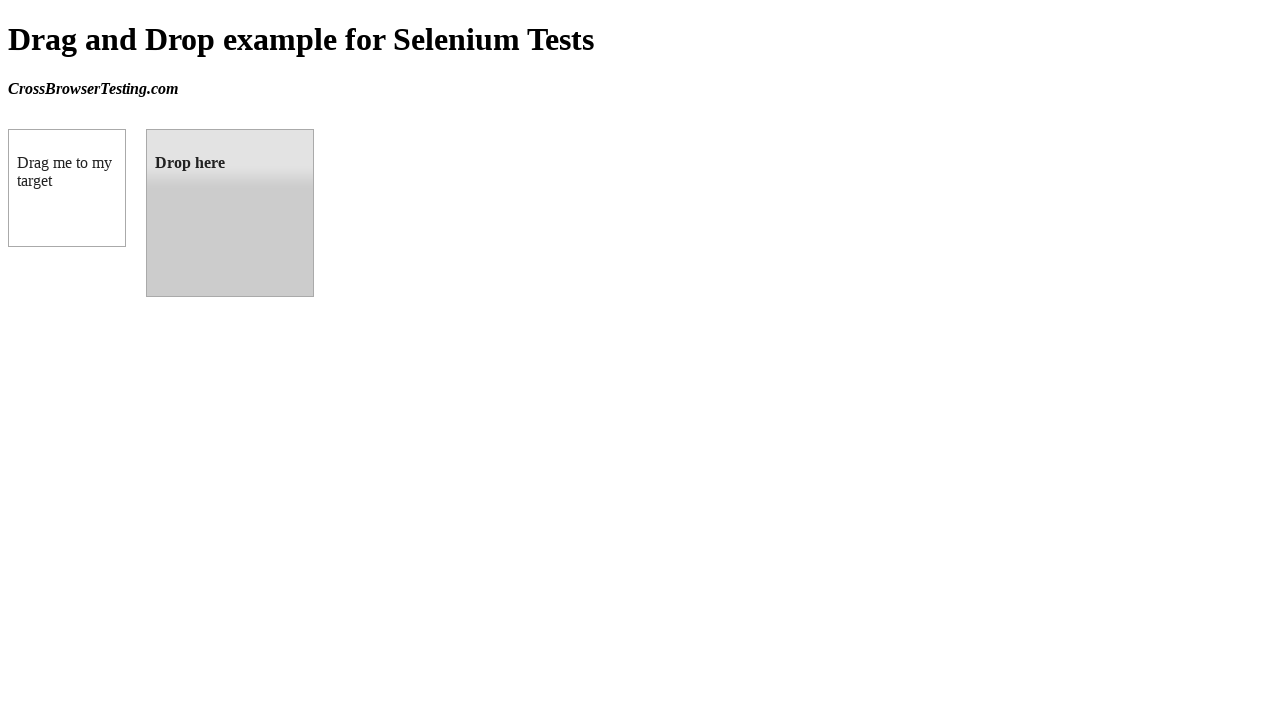

Moved mouse to center of target element while holding button at (230, 213)
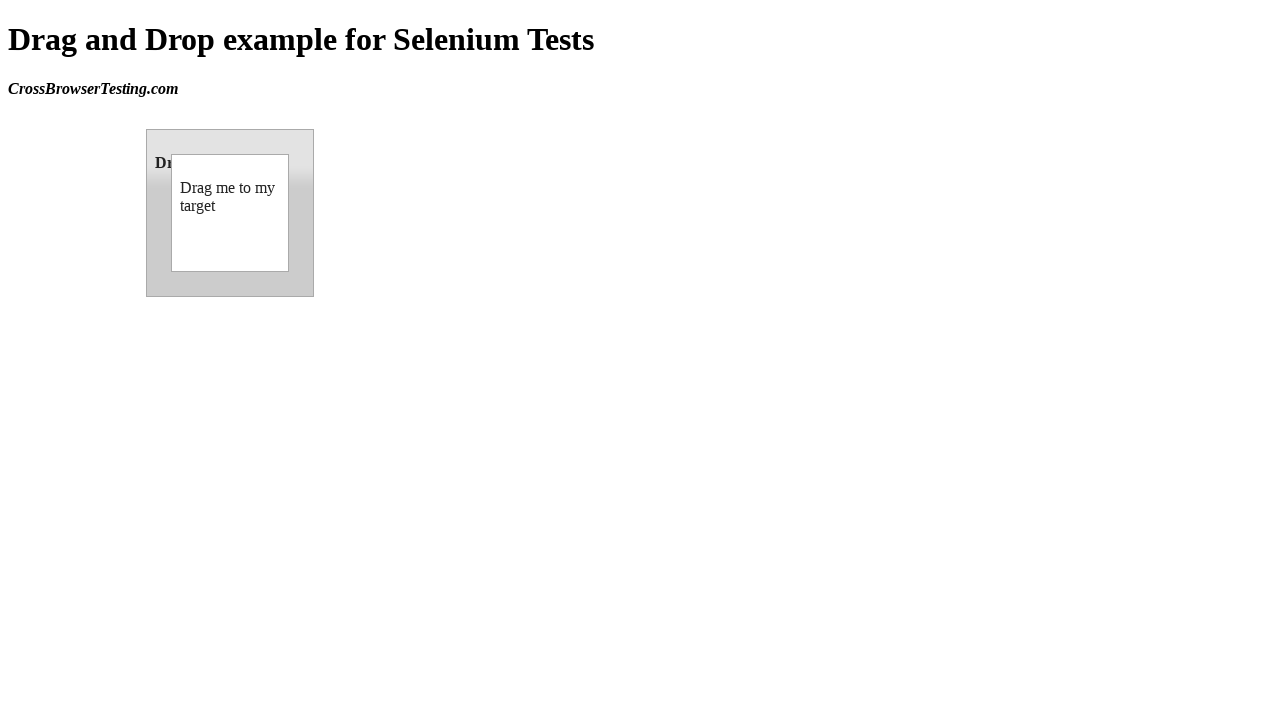

Released mouse button to complete drag and drop at (230, 213)
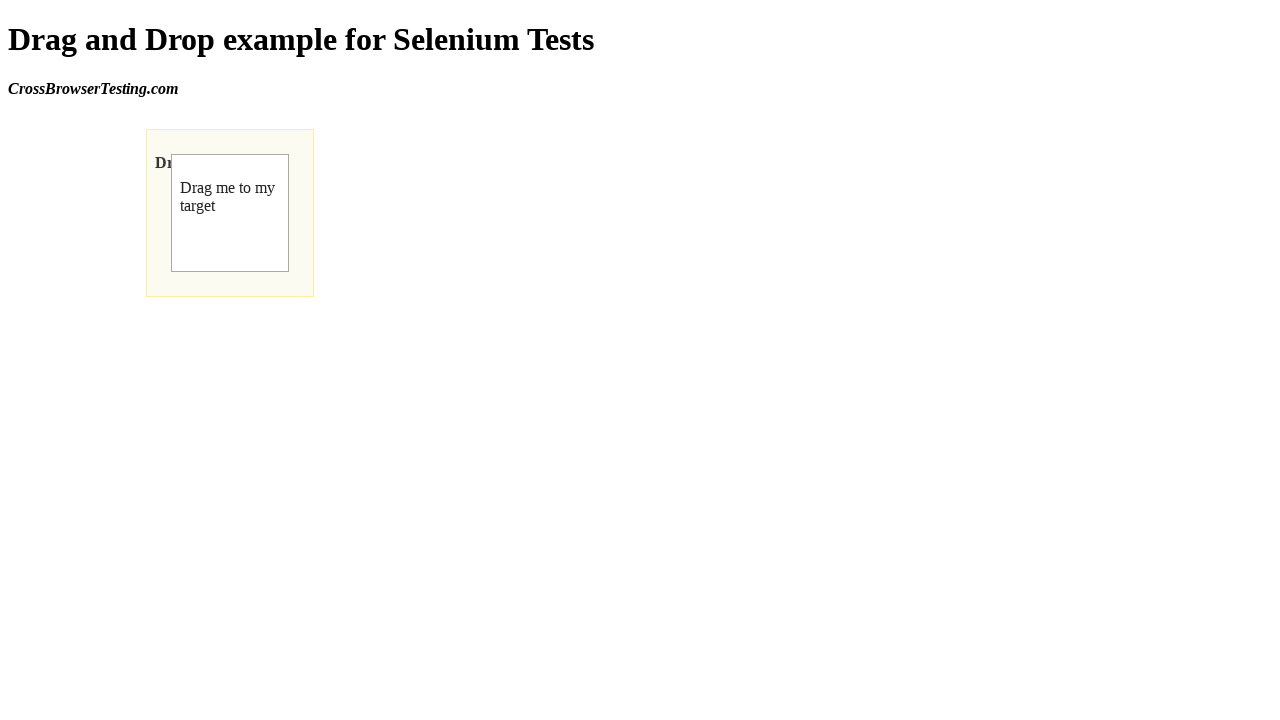

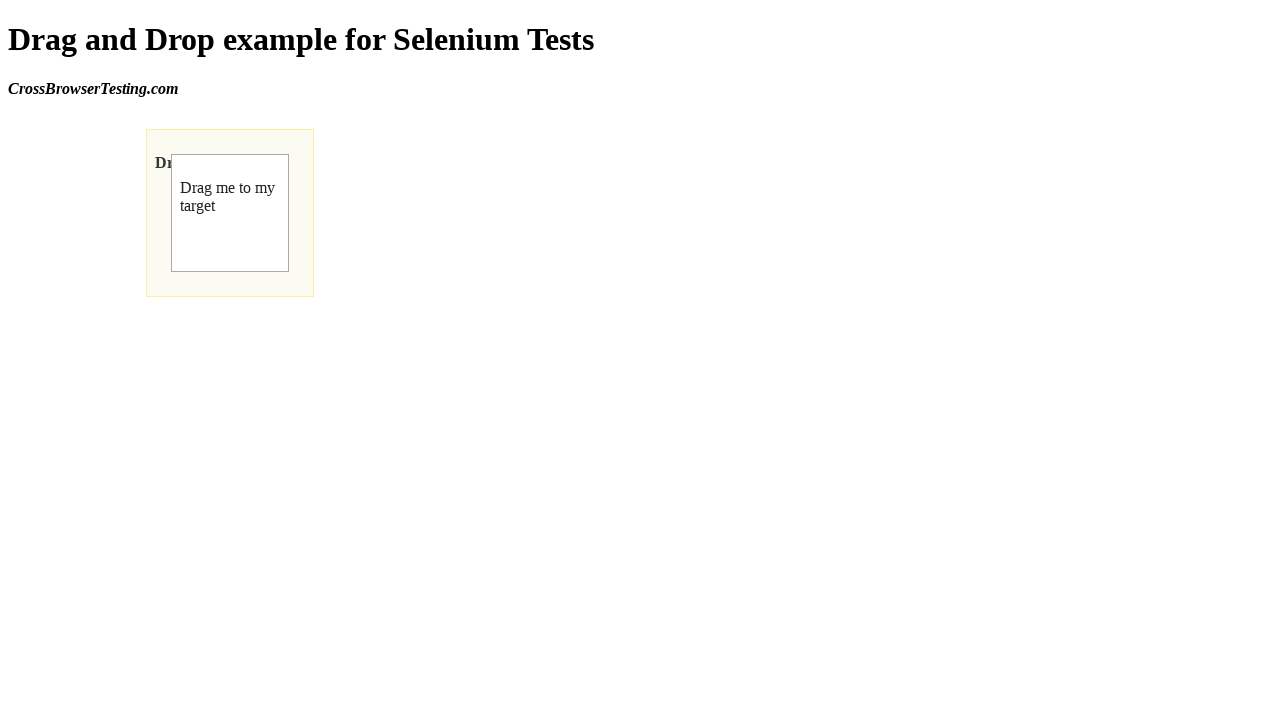